Navigates to a course page and locates a div element to verify page content loads correctly

Starting URL: https://www.umeh.top/course/GEGA1006

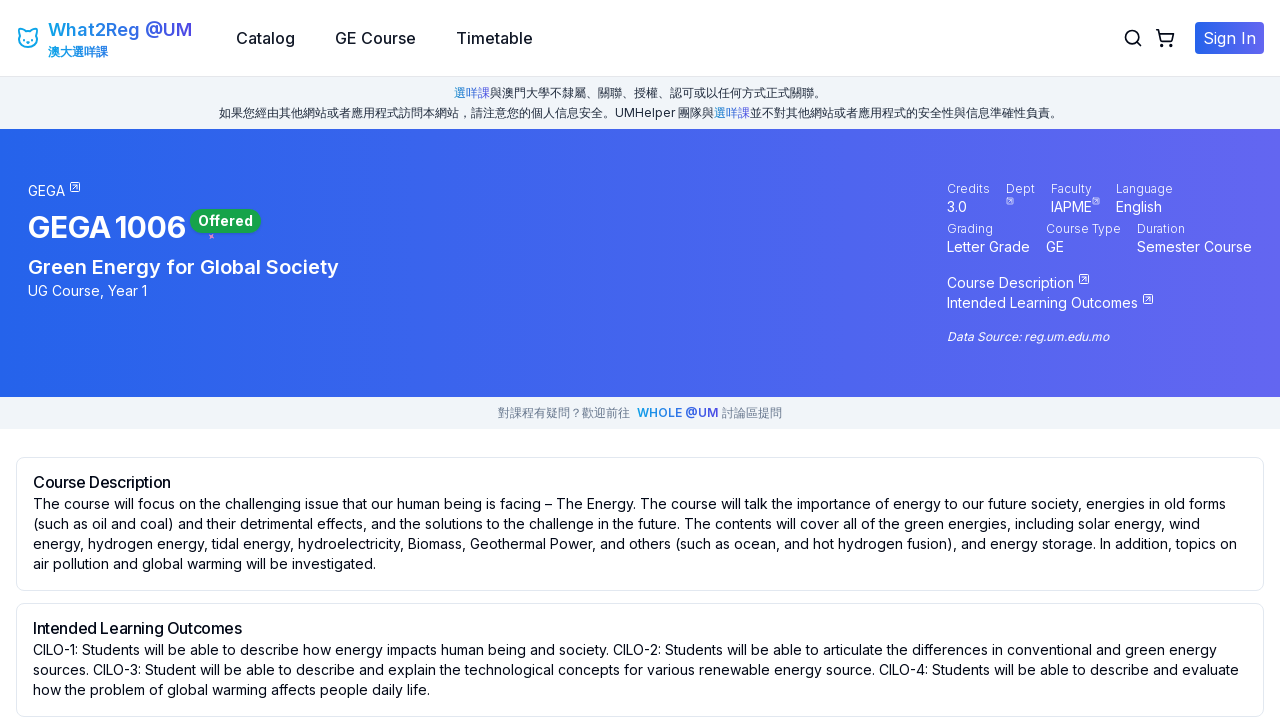

Navigated to course page at https://www.umeh.top/course/GEGA1006
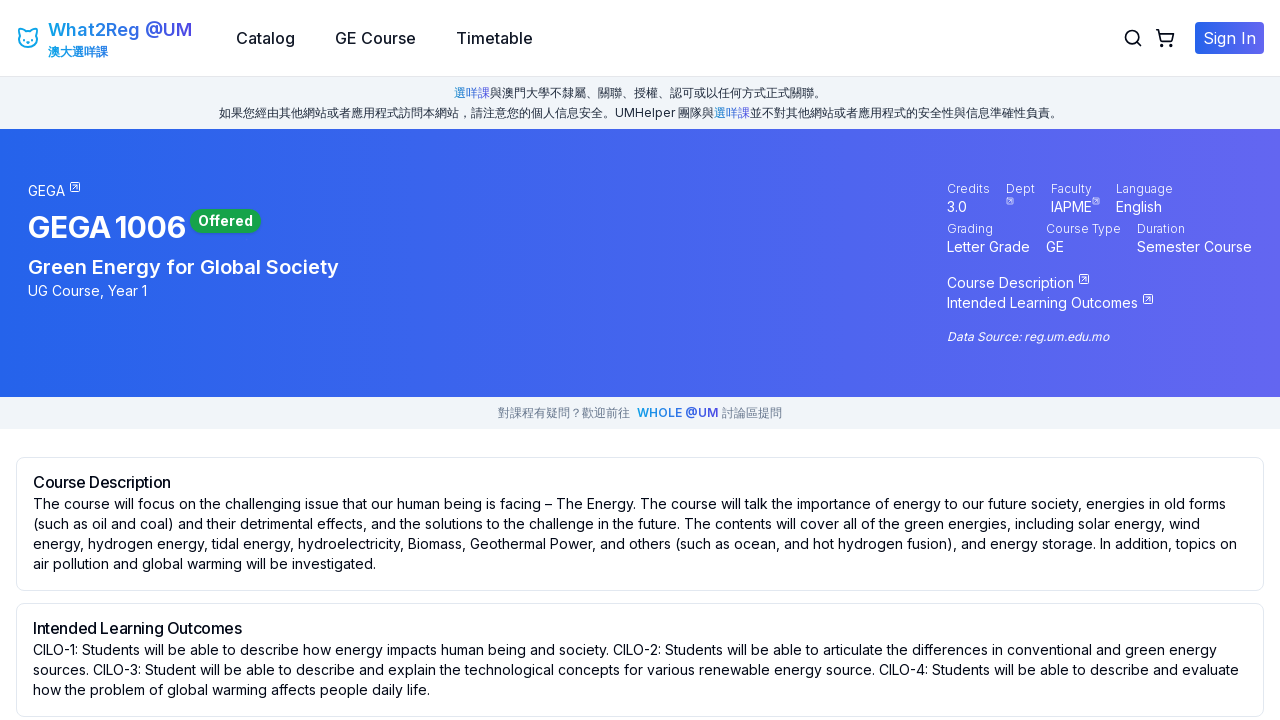

Div element loaded, verifying page content
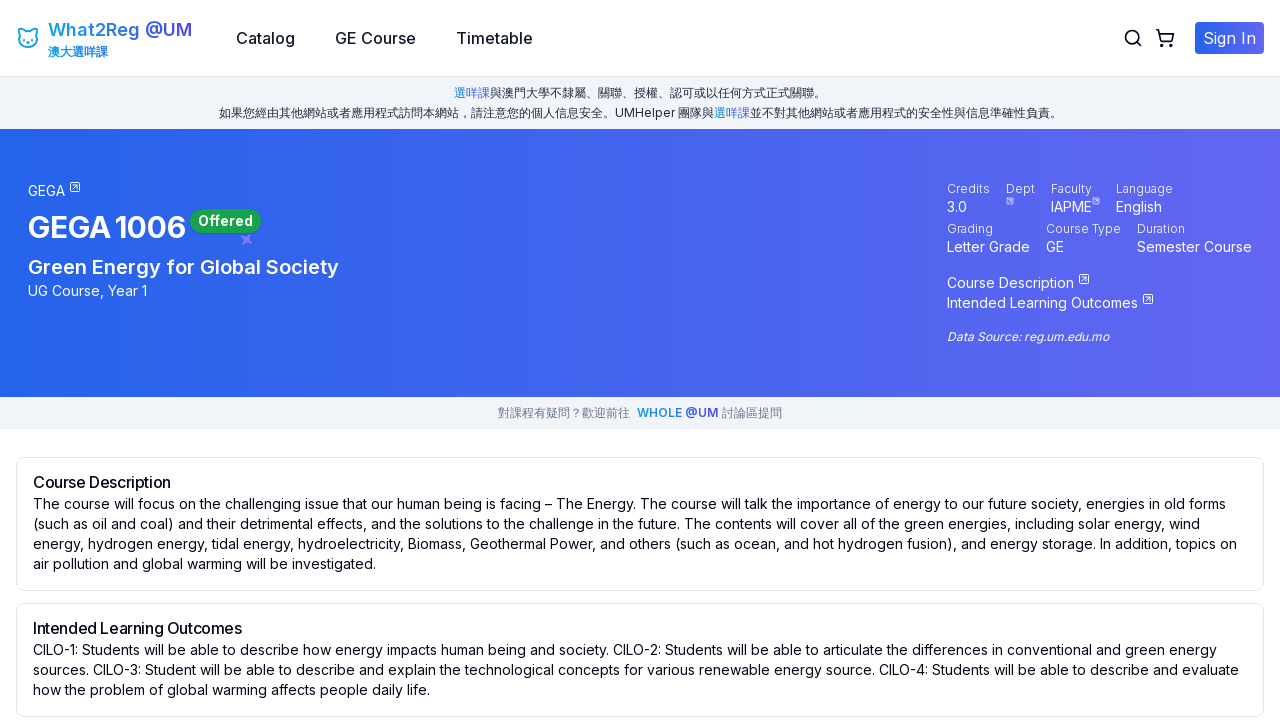

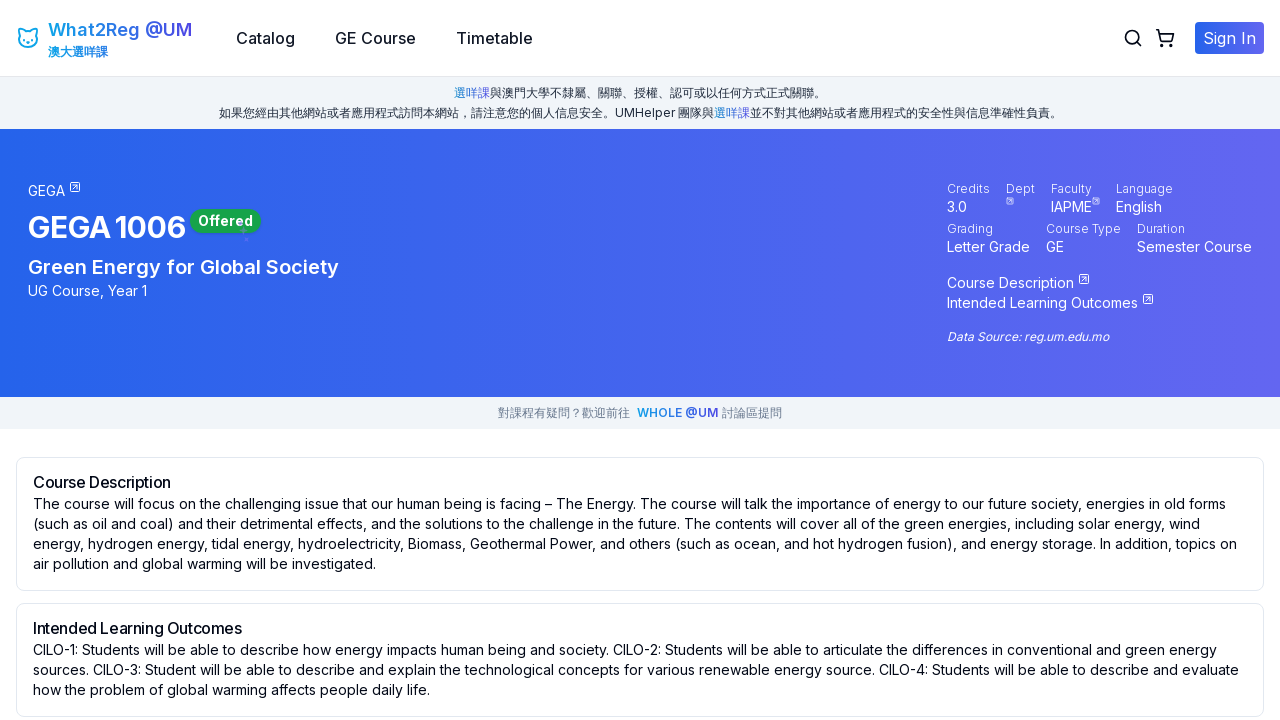